Tests static dropdown selection functionality by selecting options using different methods - by index, visible text, and value

Starting URL: https://rahulshettyacademy.com/dropdownsPractise/

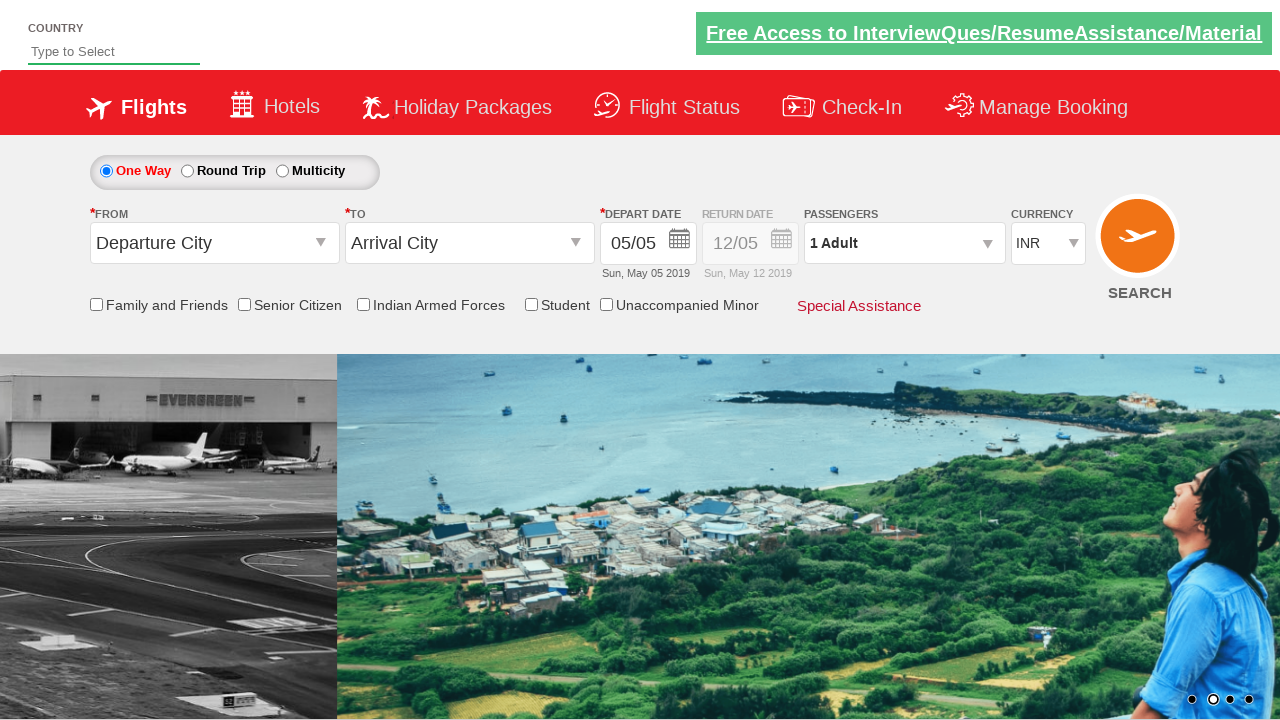

Located currency dropdown element
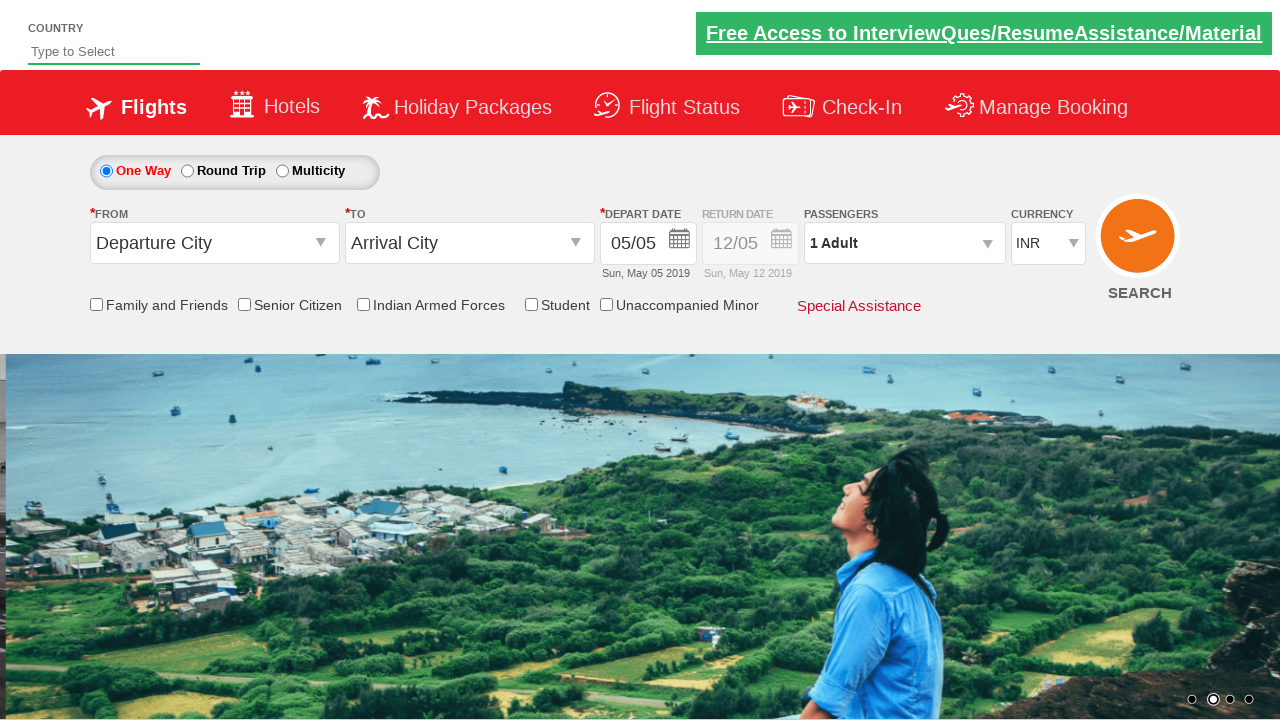

Selected USD from dropdown by index 3 on #ctl00_mainContent_DropDownListCurrency
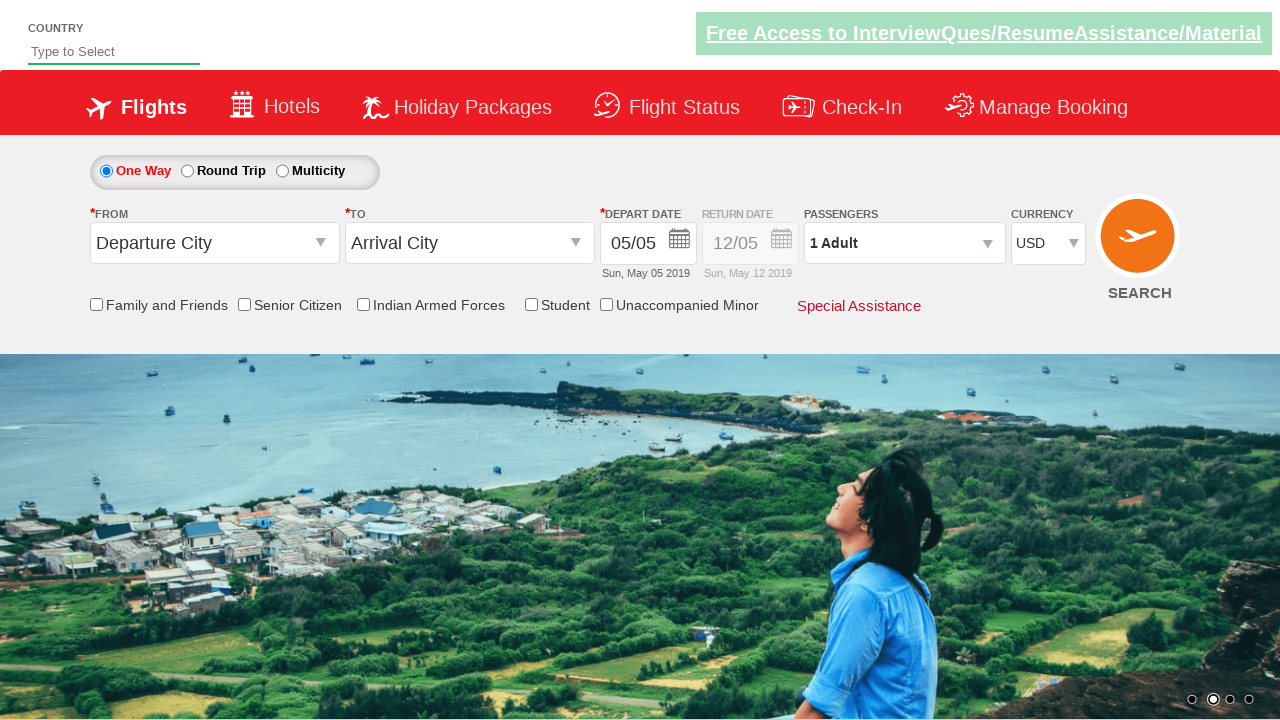

Verified USD is selected: USD
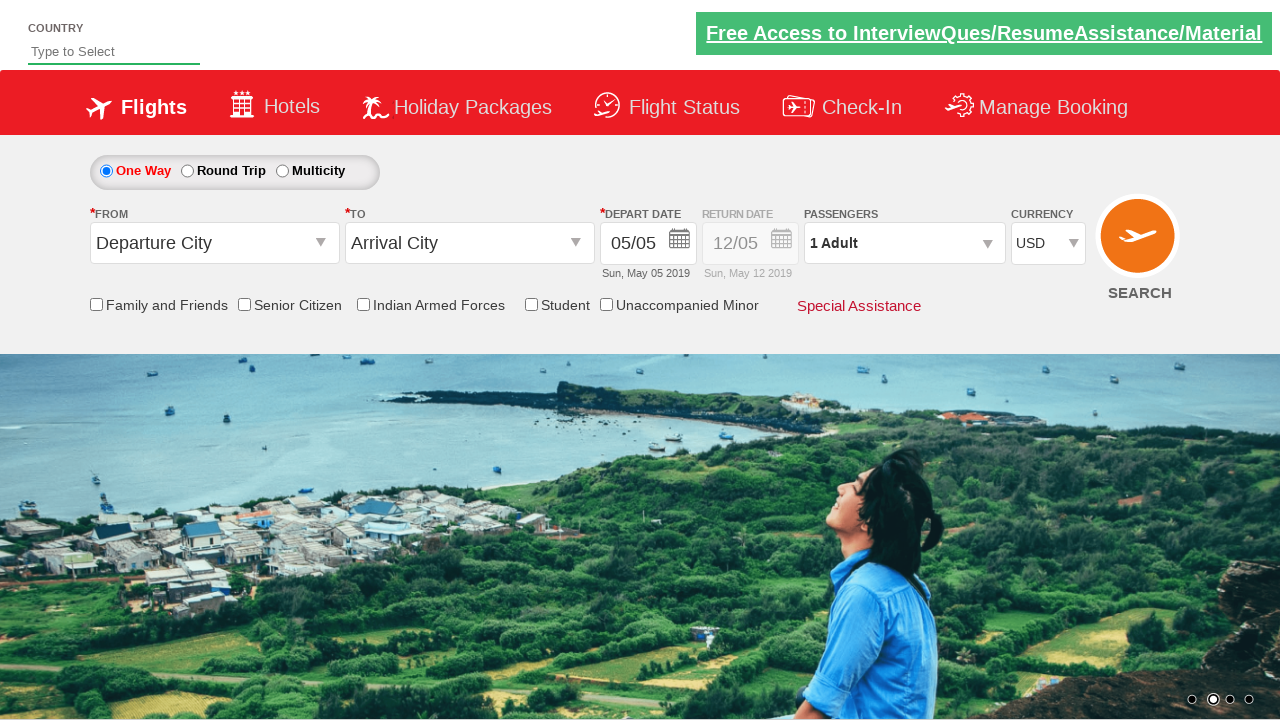

Selected AED from dropdown by visible text on #ctl00_mainContent_DropDownListCurrency
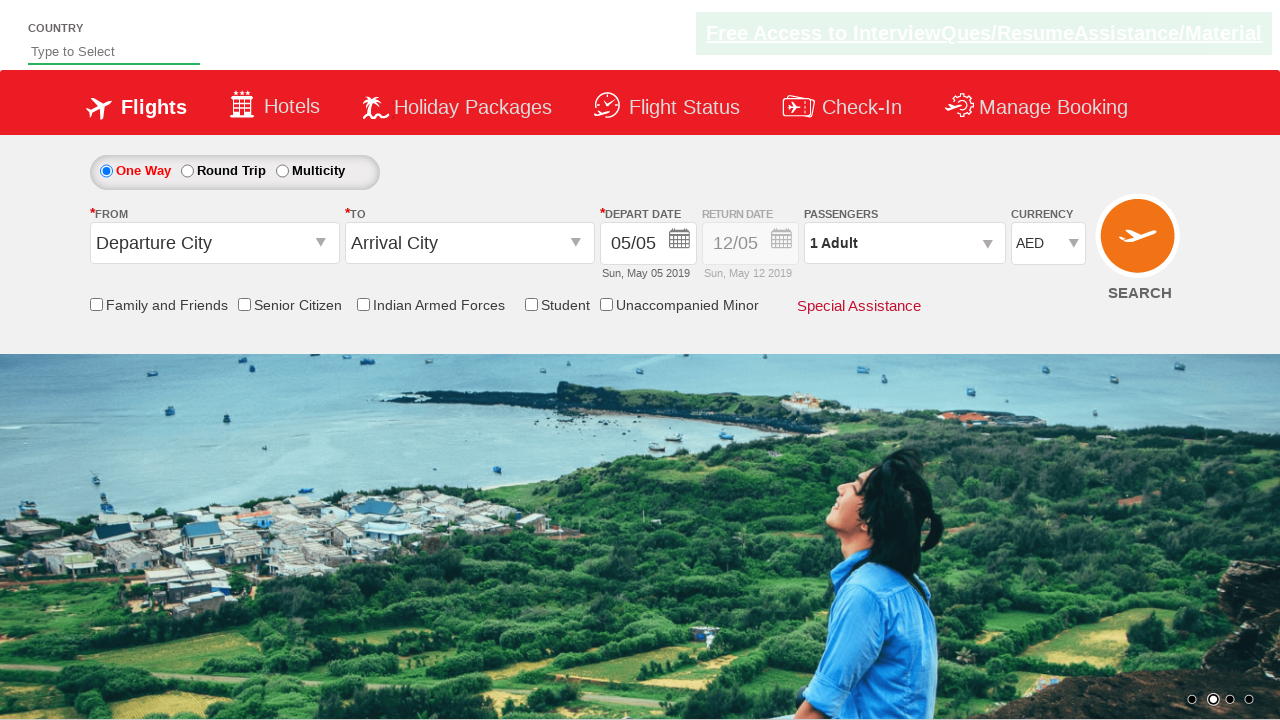

Verified AED is selected: AED
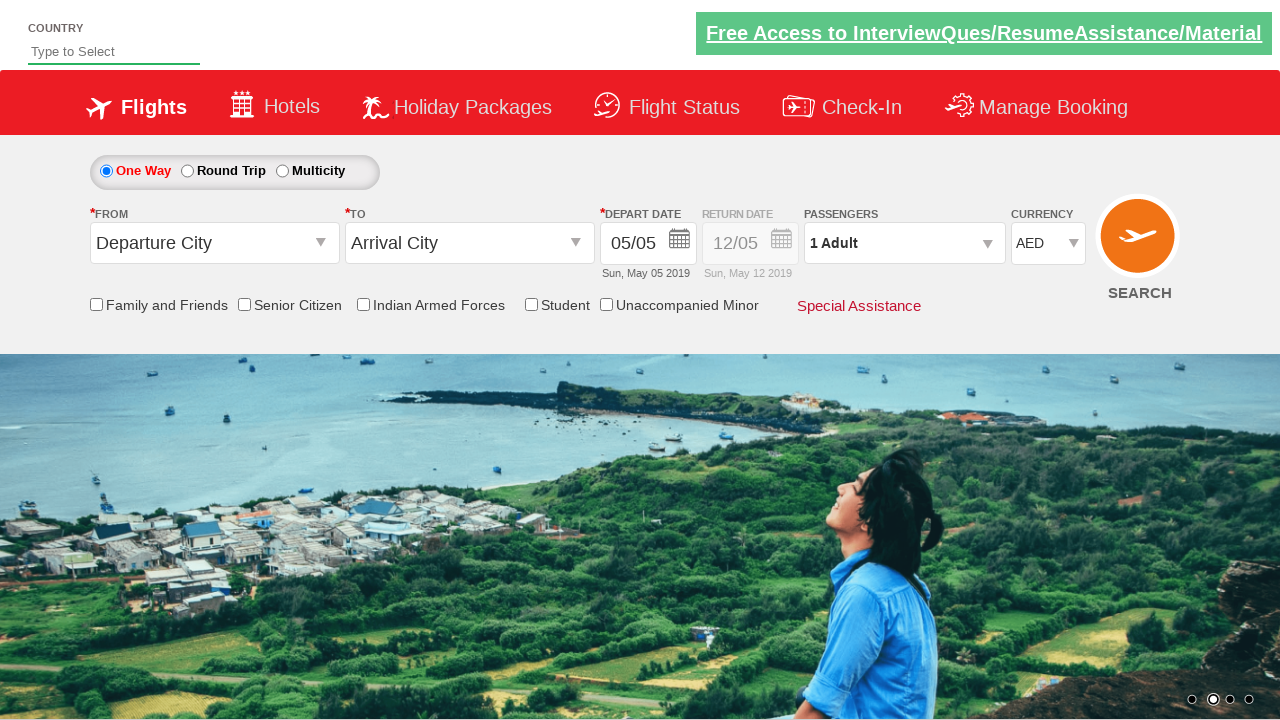

Selected INR from dropdown by value attribute on #ctl00_mainContent_DropDownListCurrency
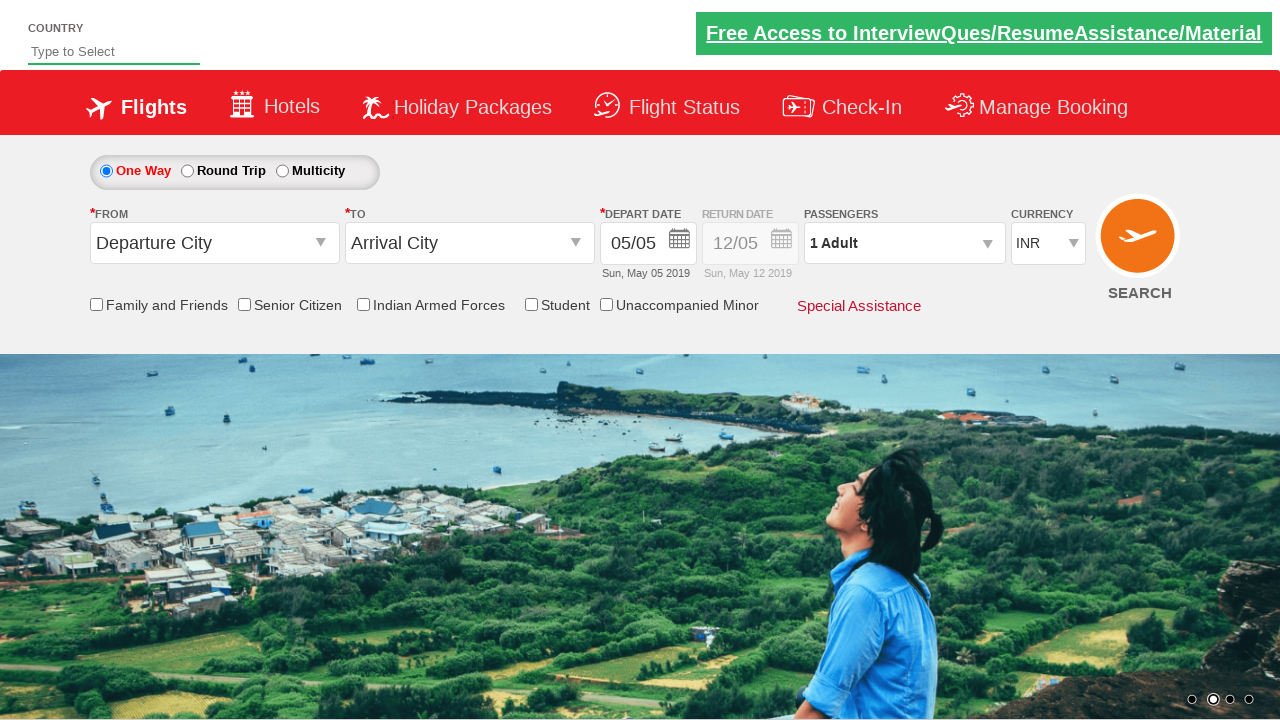

Verified INR is selected: INR
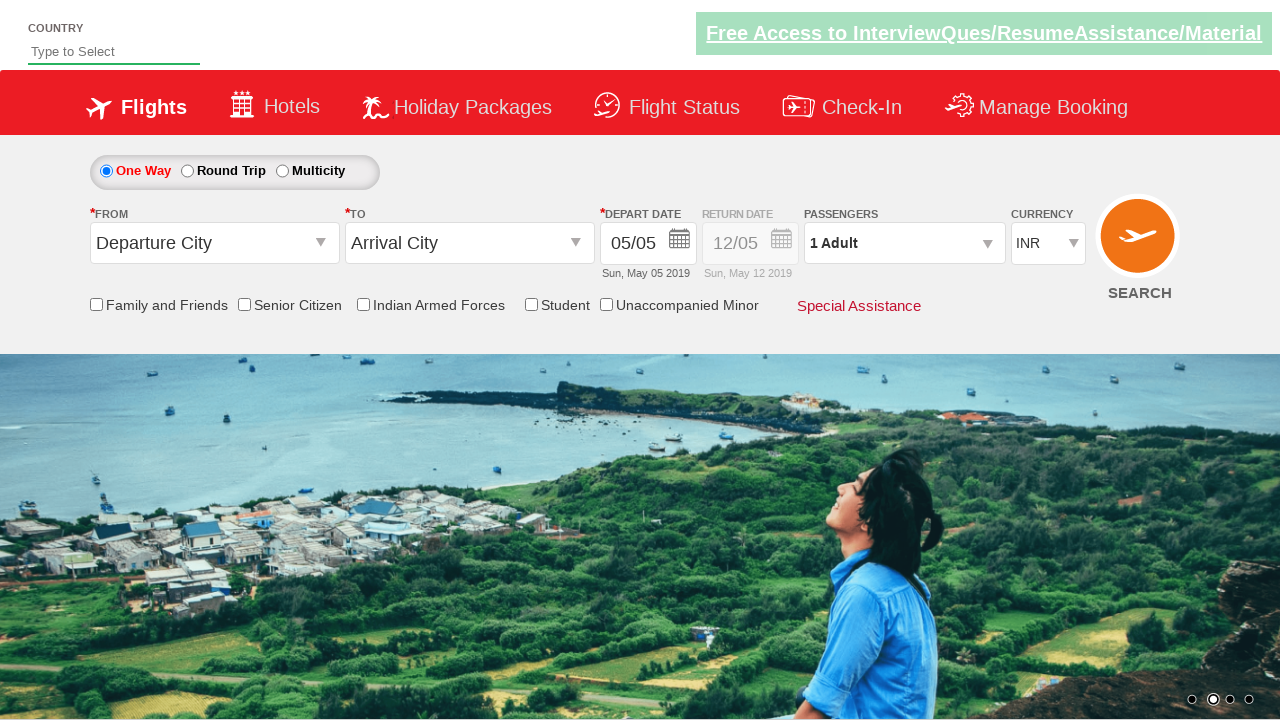

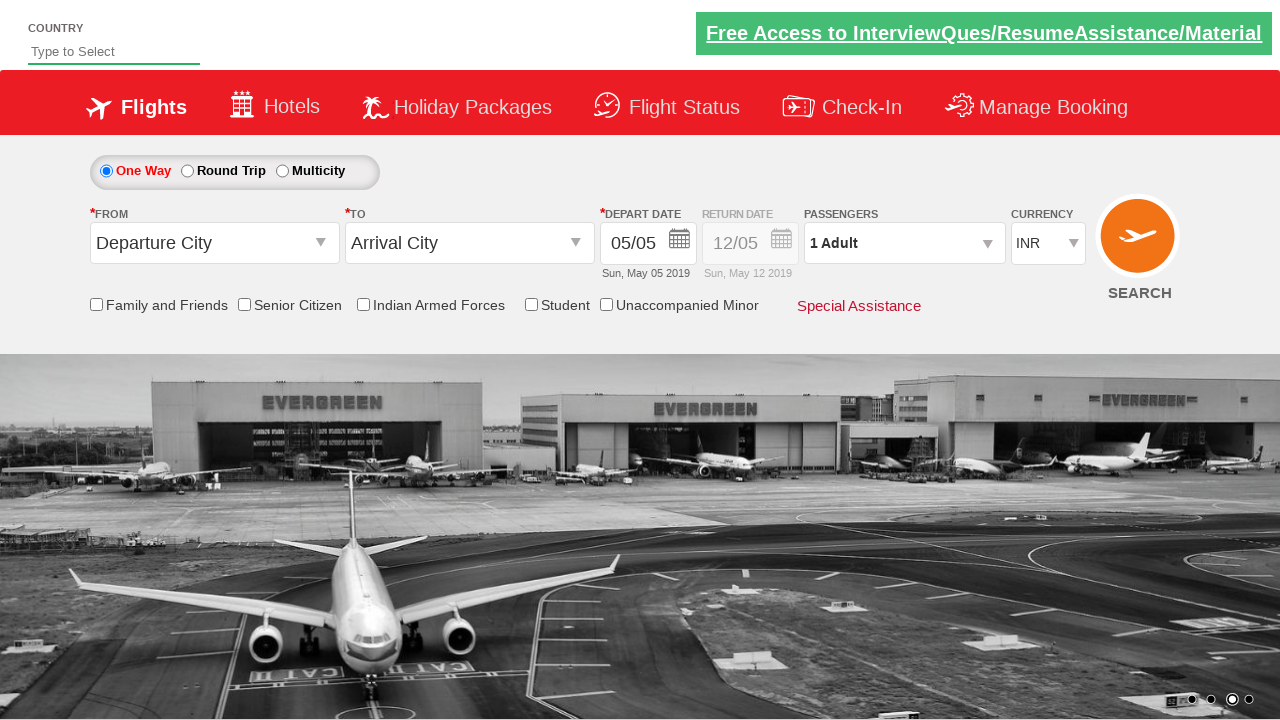